Tests sorting the Due column in ascending order by clicking the column header and verifying the values are sorted correctly

Starting URL: http://the-internet.herokuapp.com/tables

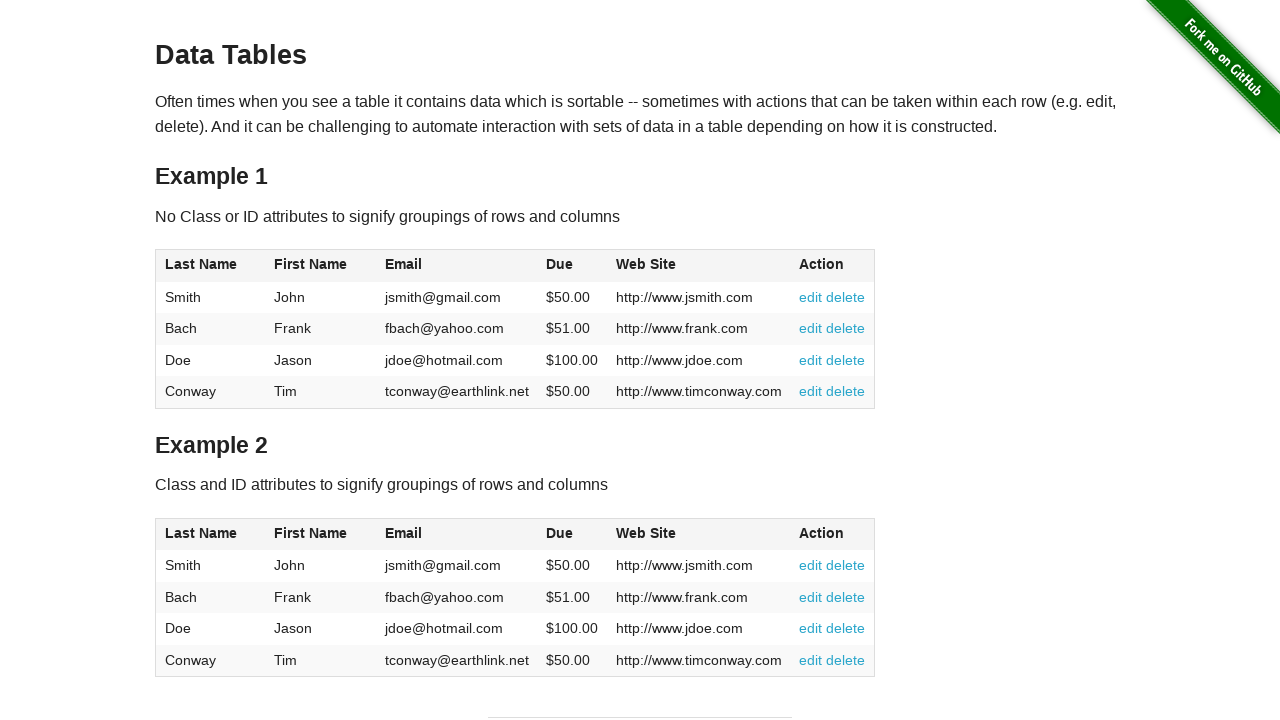

Clicked Due column header to sort ascending at (572, 266) on #table1 thead tr th:nth-of-type(4)
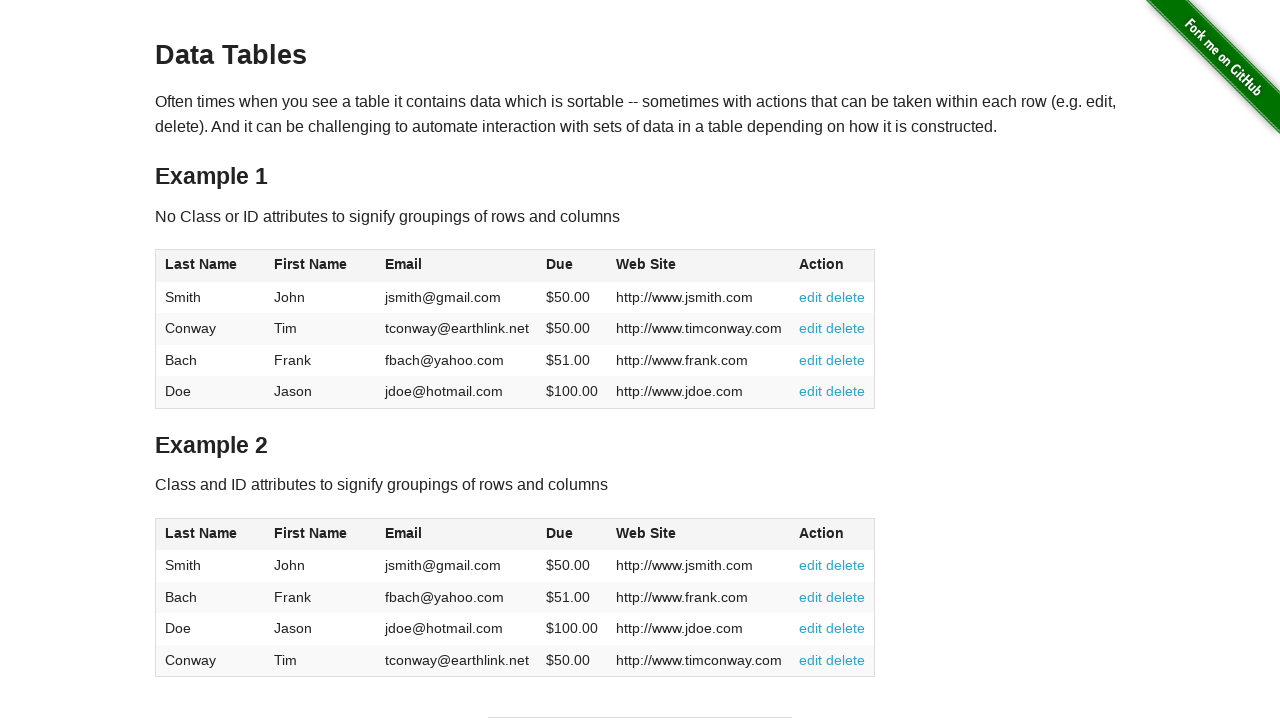

Table Due column loaded after sorting
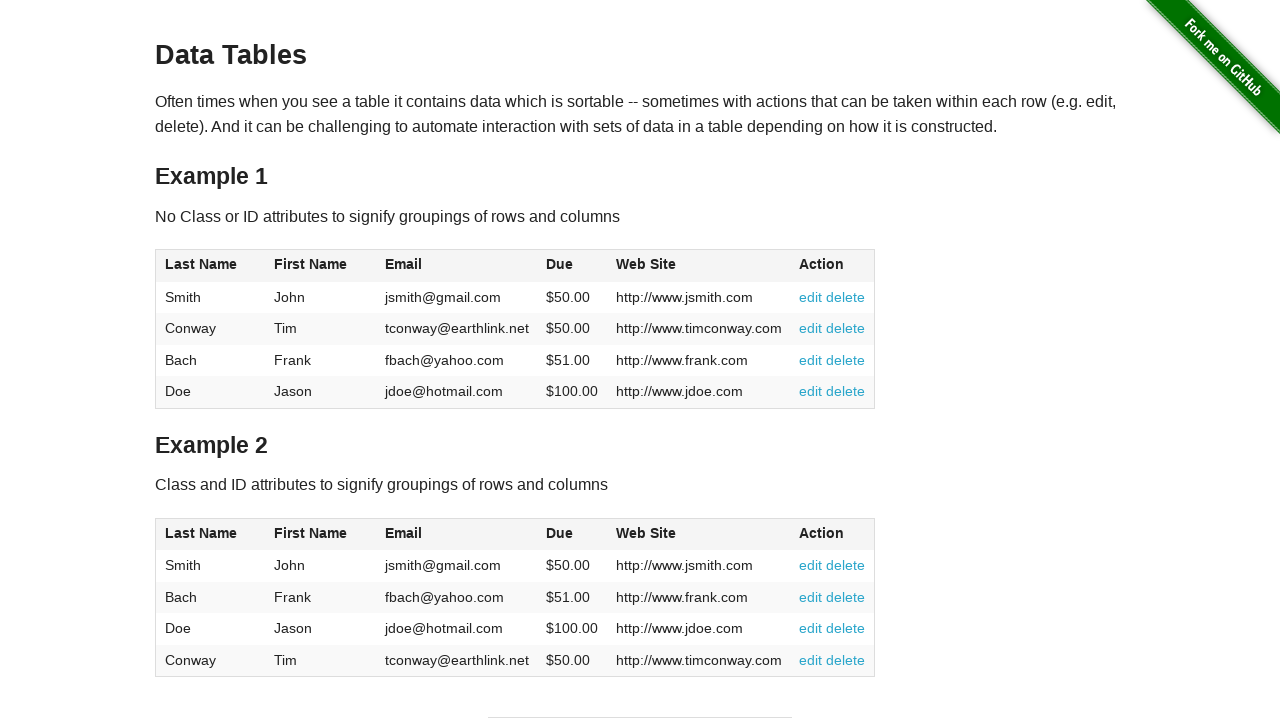

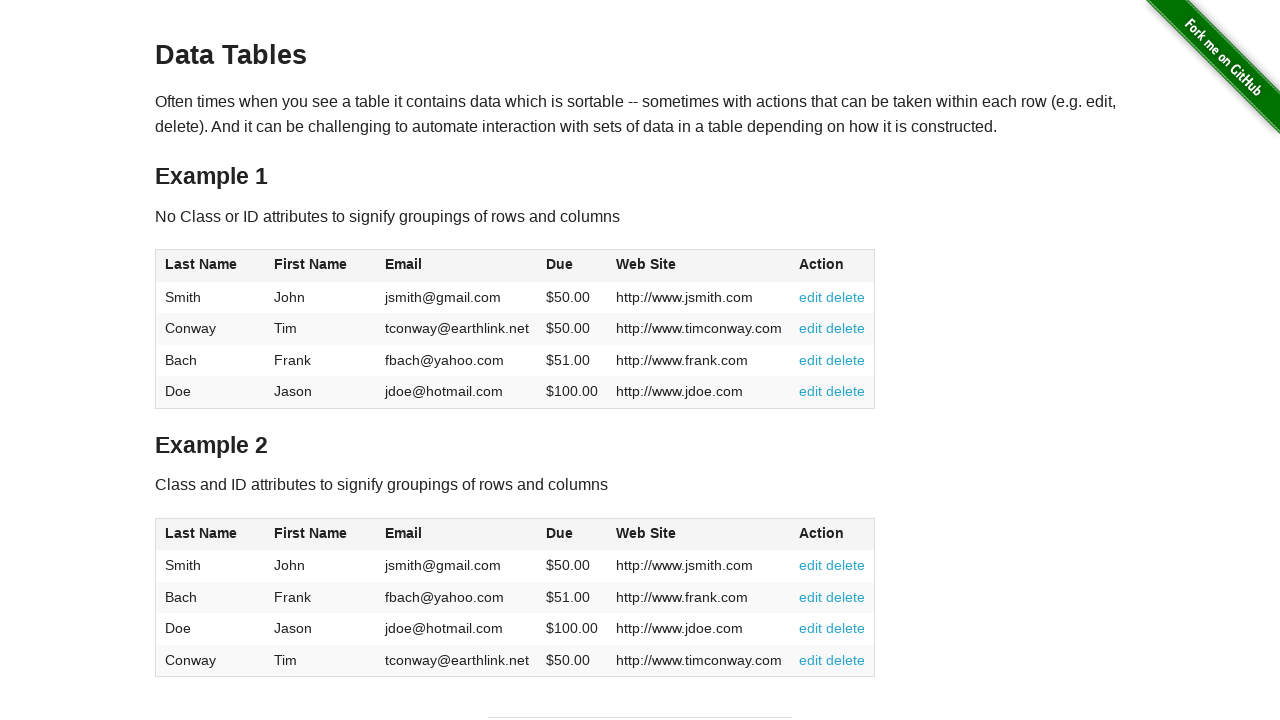